Tests pagination by repeatedly clicking the "Next" button until the disabled "Next" button appears, indicating the last page has been reached

Starting URL: https://gravitymvctestapplication.azurewebsites.net/student

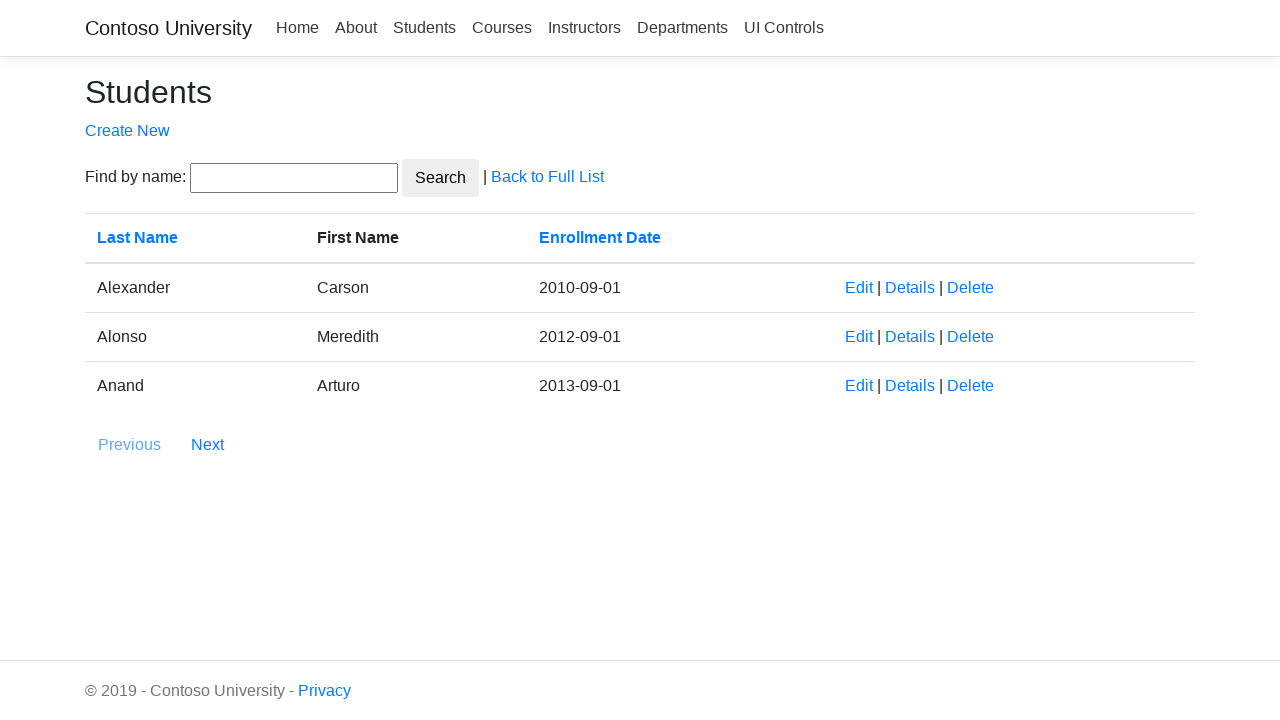

Navigated to student pagination page
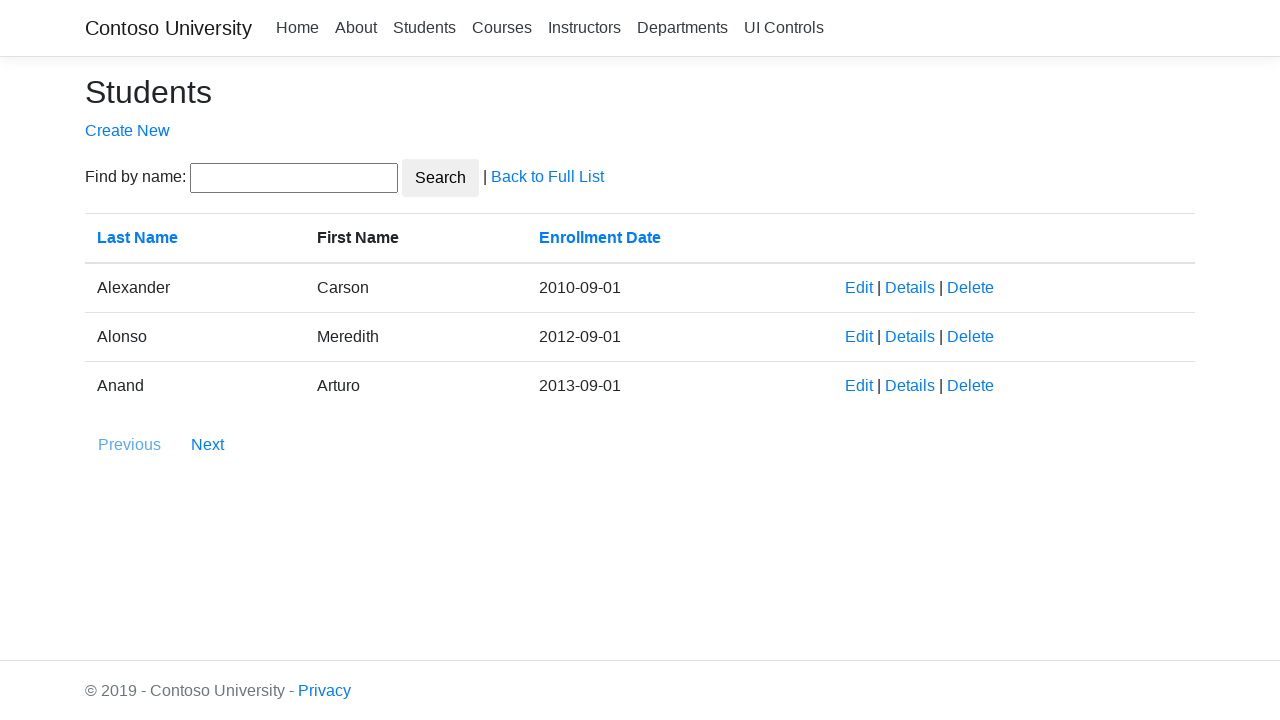

Clicked active Next button to navigate to next page at (208, 445) on xpath=//a[contains(.,'Next') and @class='btn btn-default ']
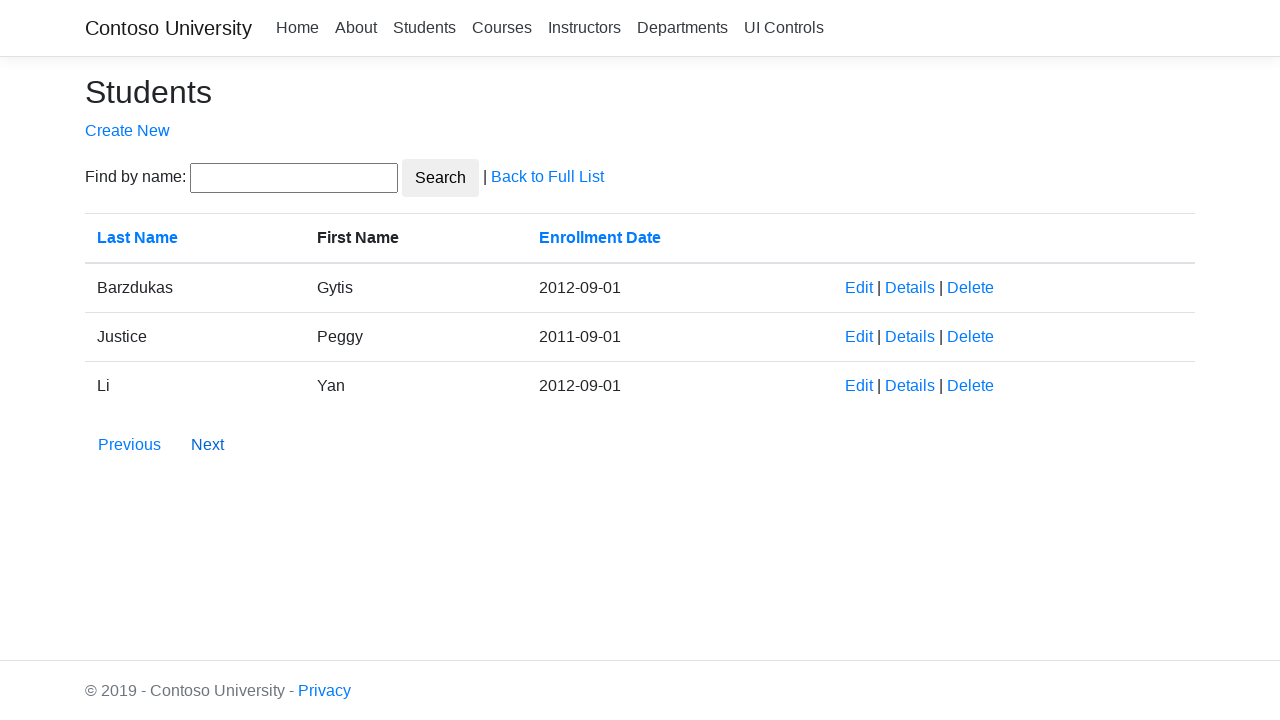

Waited for page to load after clicking Next
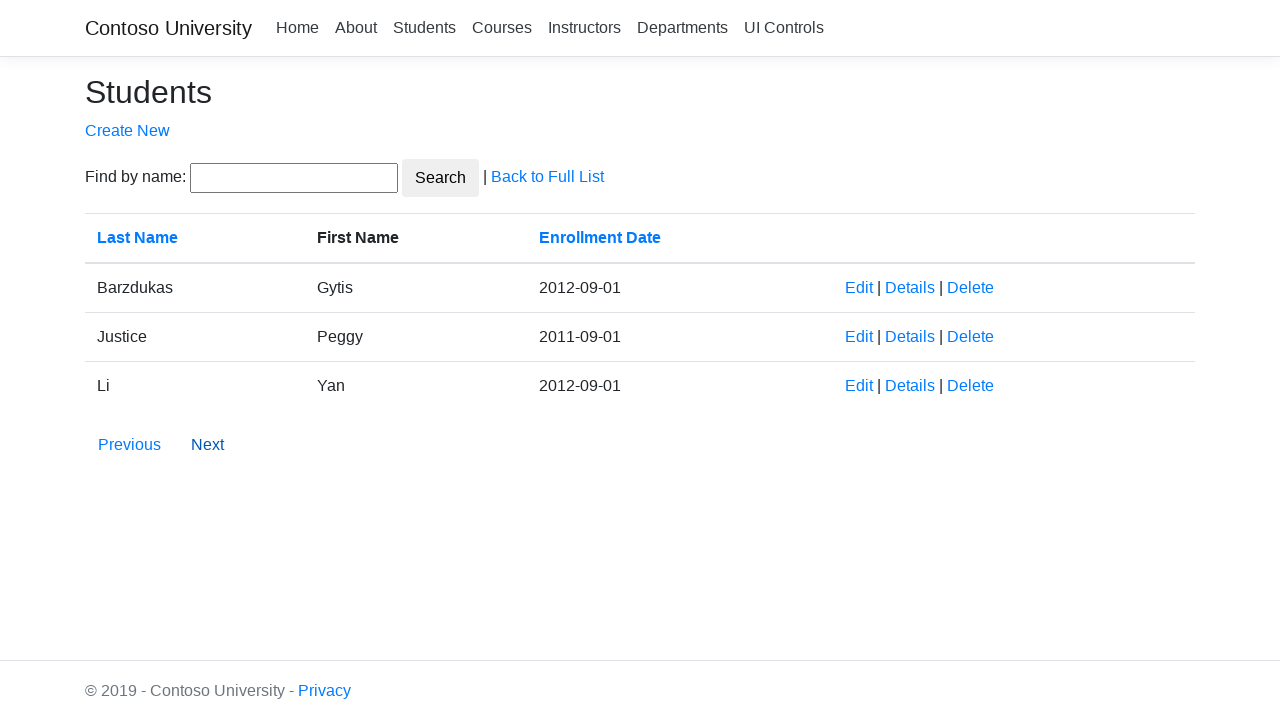

Clicked active Next button to navigate to next page at (208, 445) on xpath=//a[contains(.,'Next') and @class='btn btn-default ']
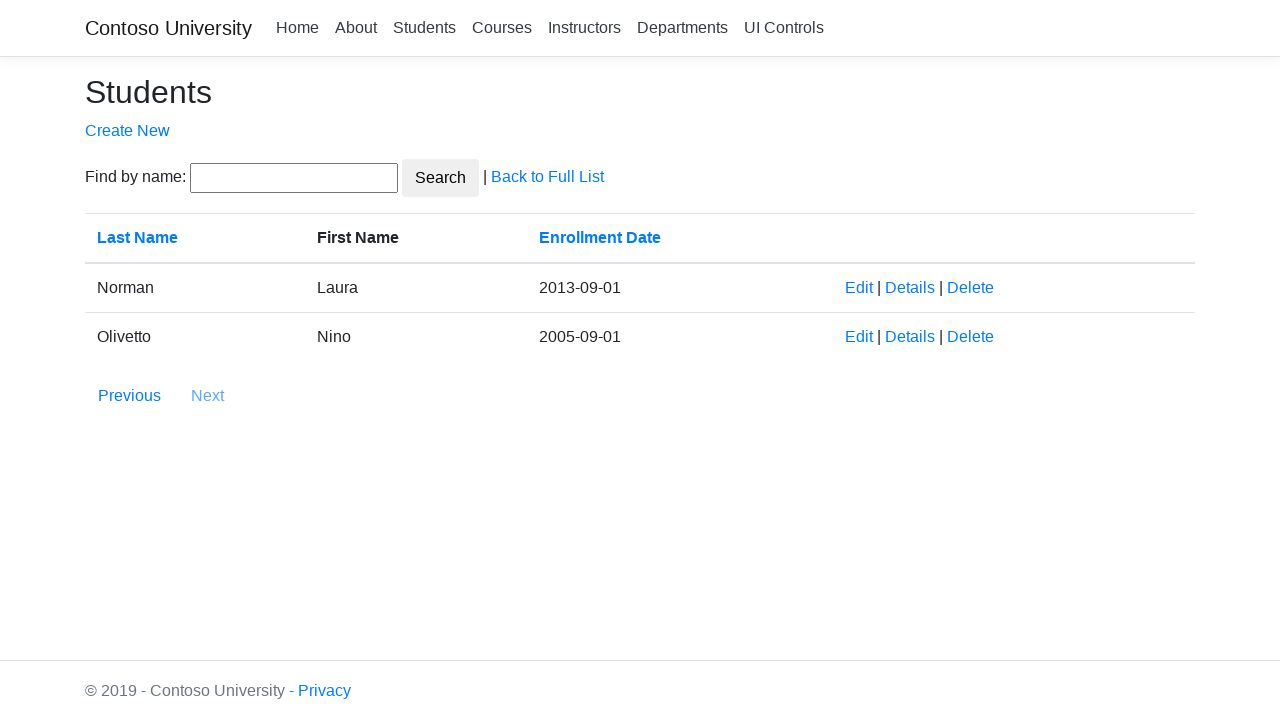

Waited for page to load after clicking Next
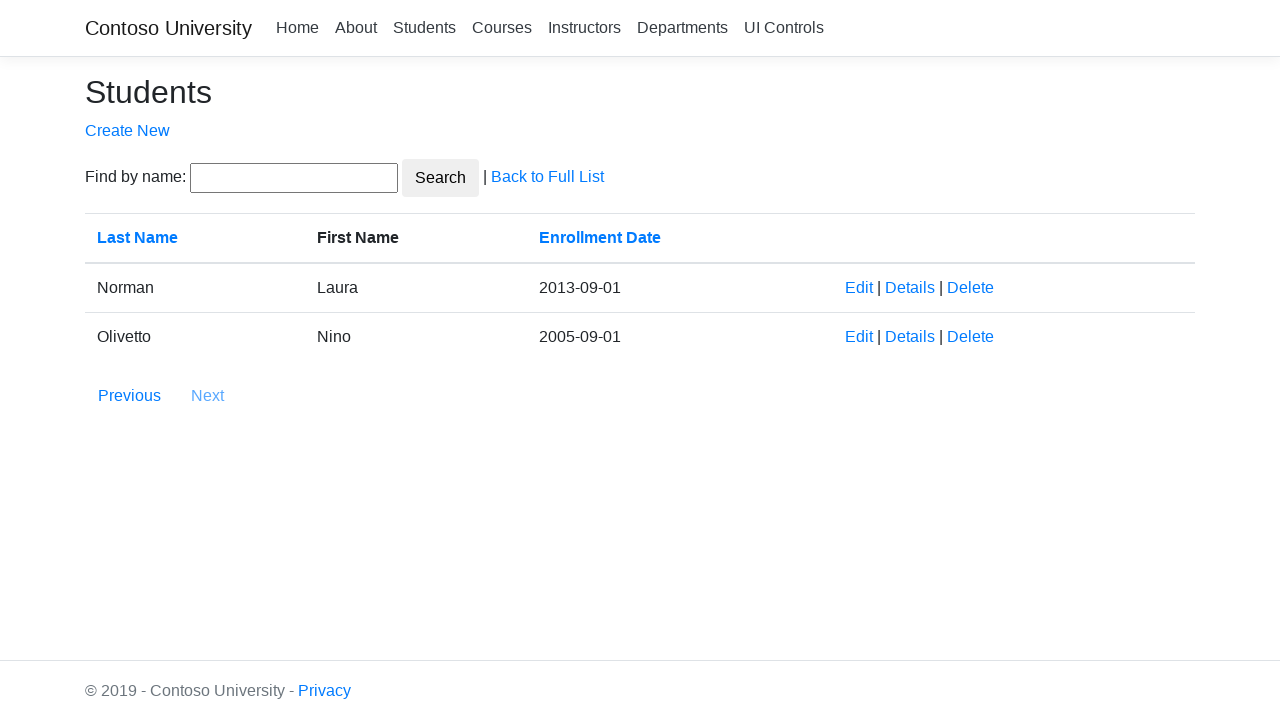

Verified disabled Next button is visible - pagination complete
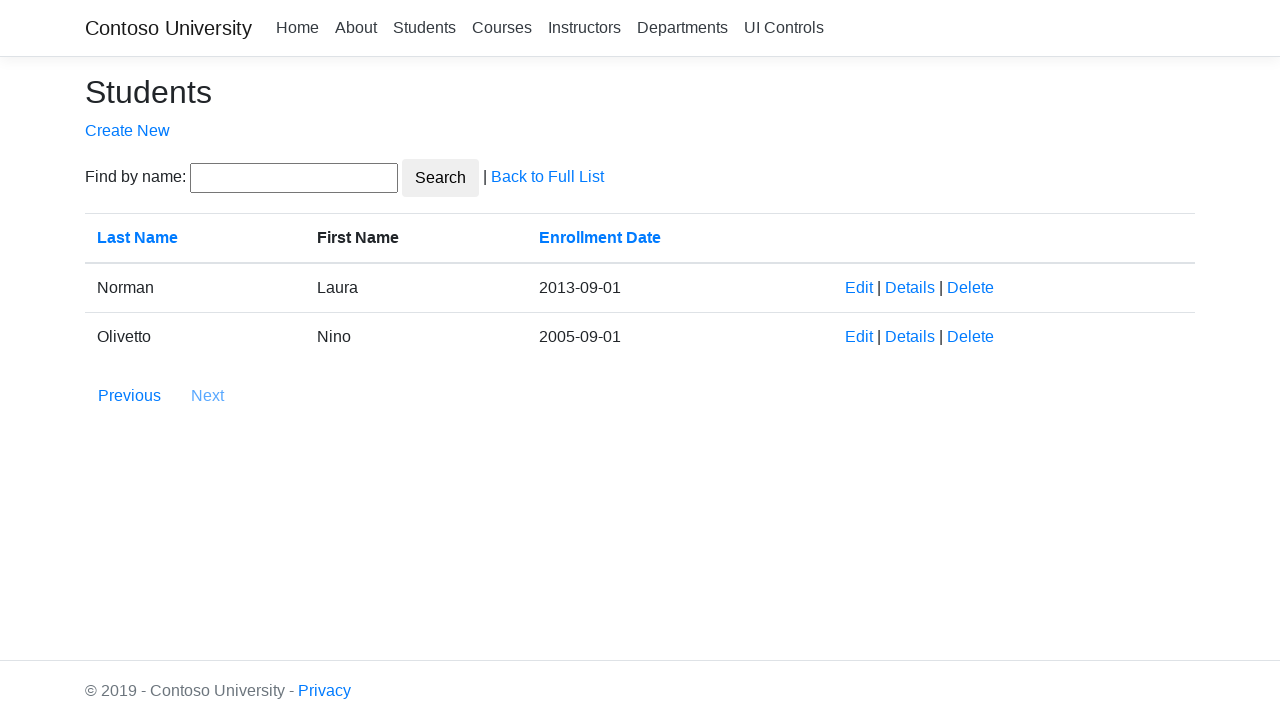

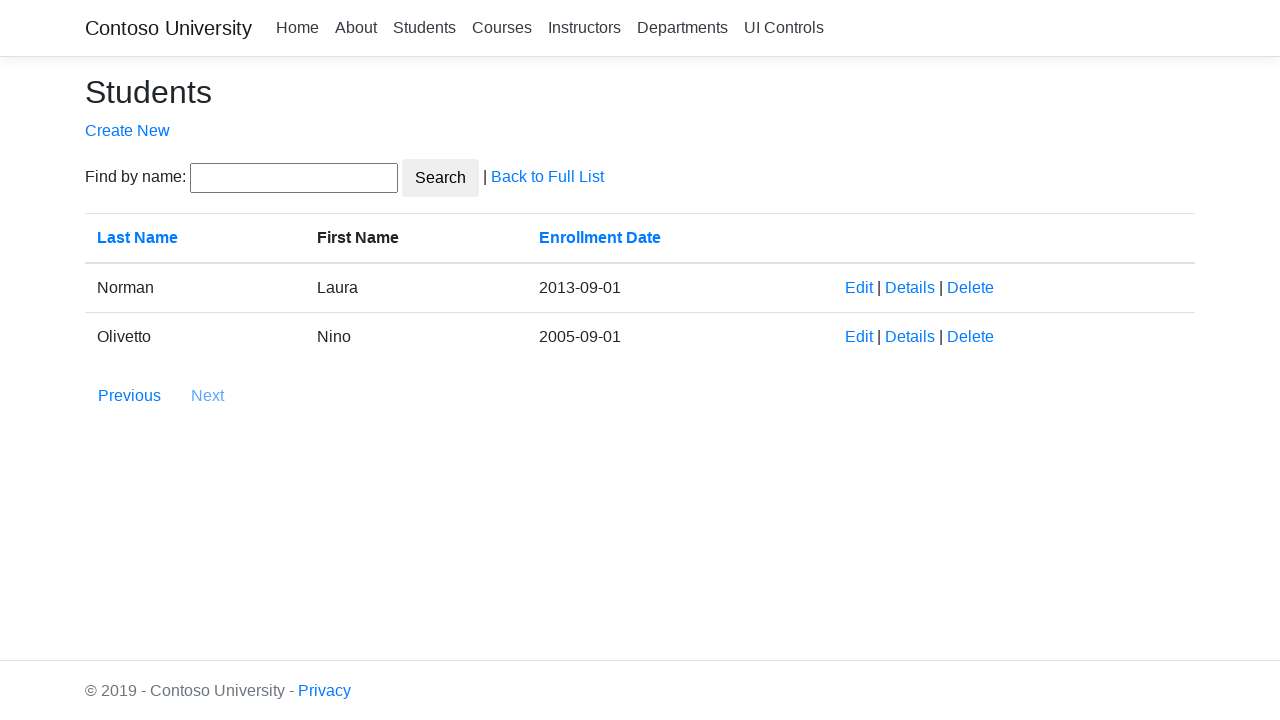